Tests multi-window handling by clicking a link that opens a new window, switching to the new window to verify its content, and then switching back to the original window to verify it remains accessible.

Starting URL: https://the-internet.herokuapp.com/windows

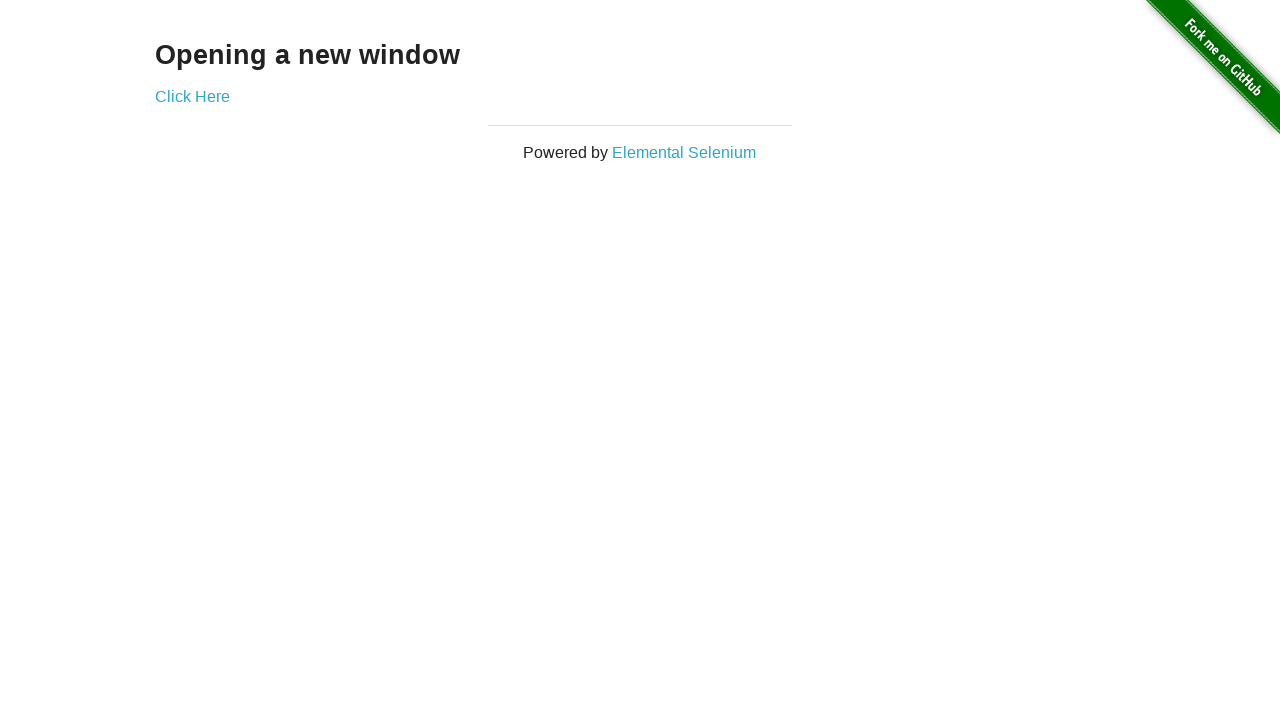

Verified page heading text is 'Opening a new window'
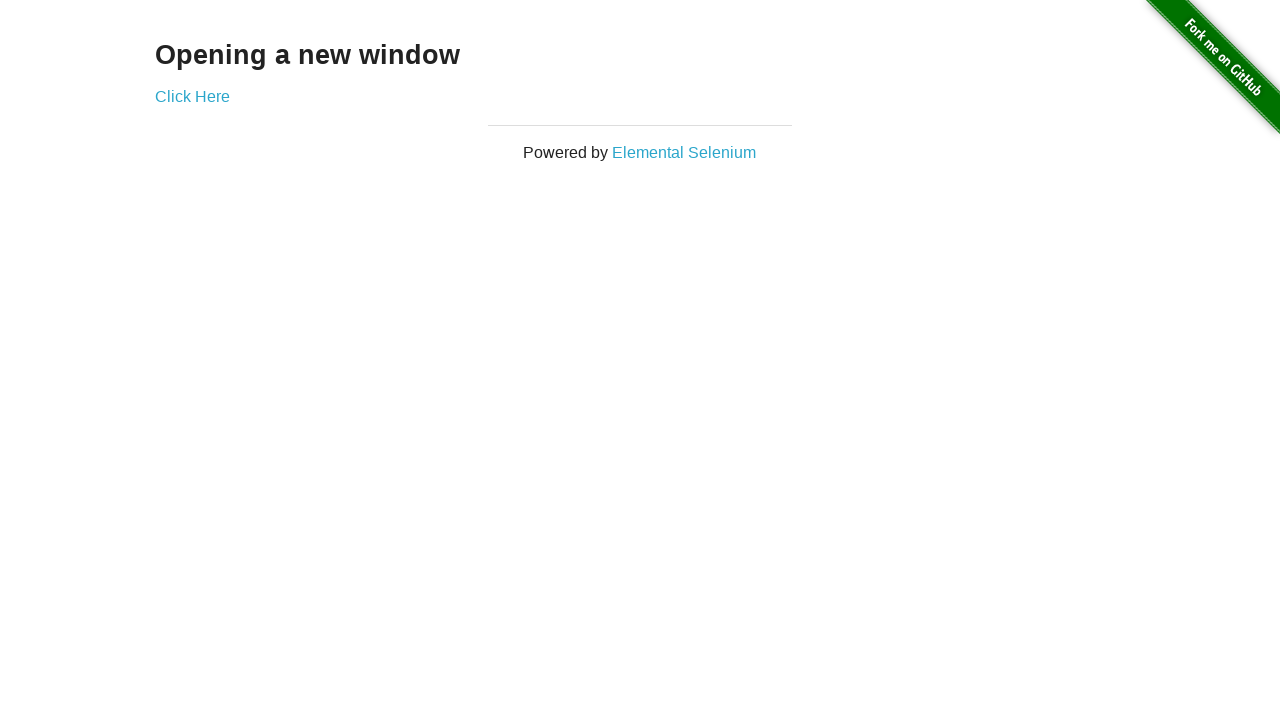

Verified page title contains 'The Internet'
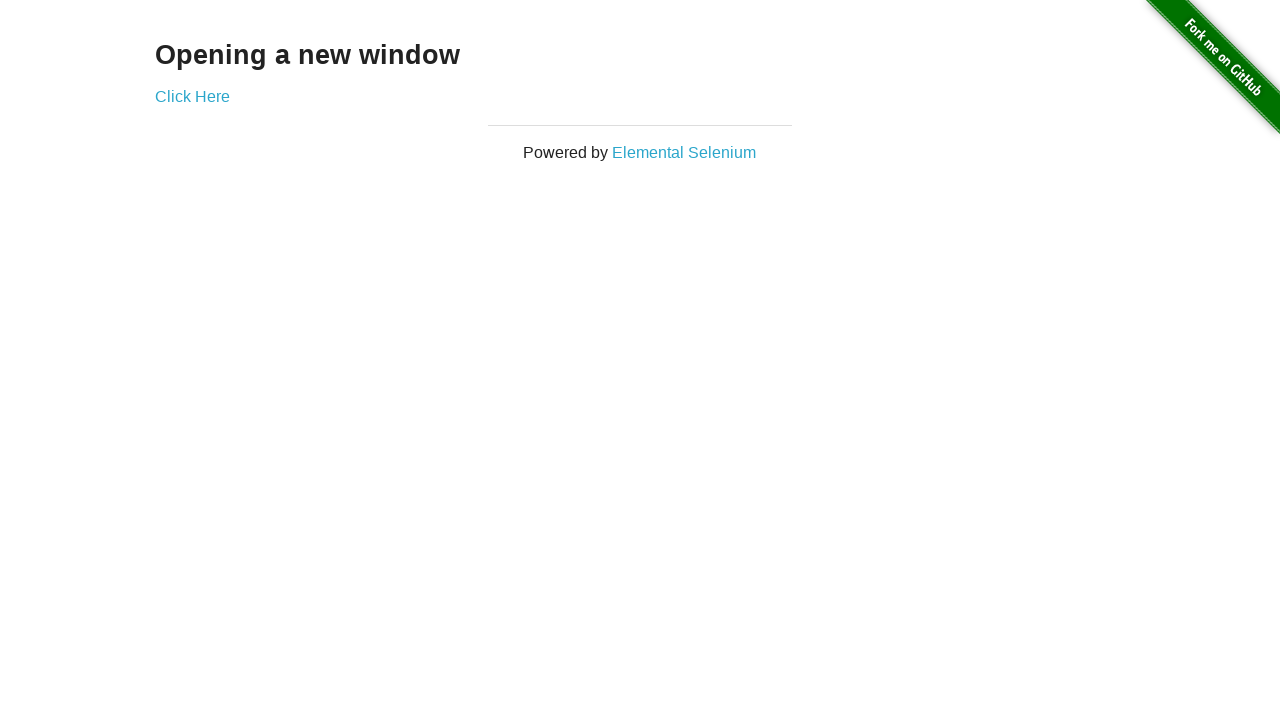

Clicked 'Click Here' link to open new window at (192, 96) on text=Click Here
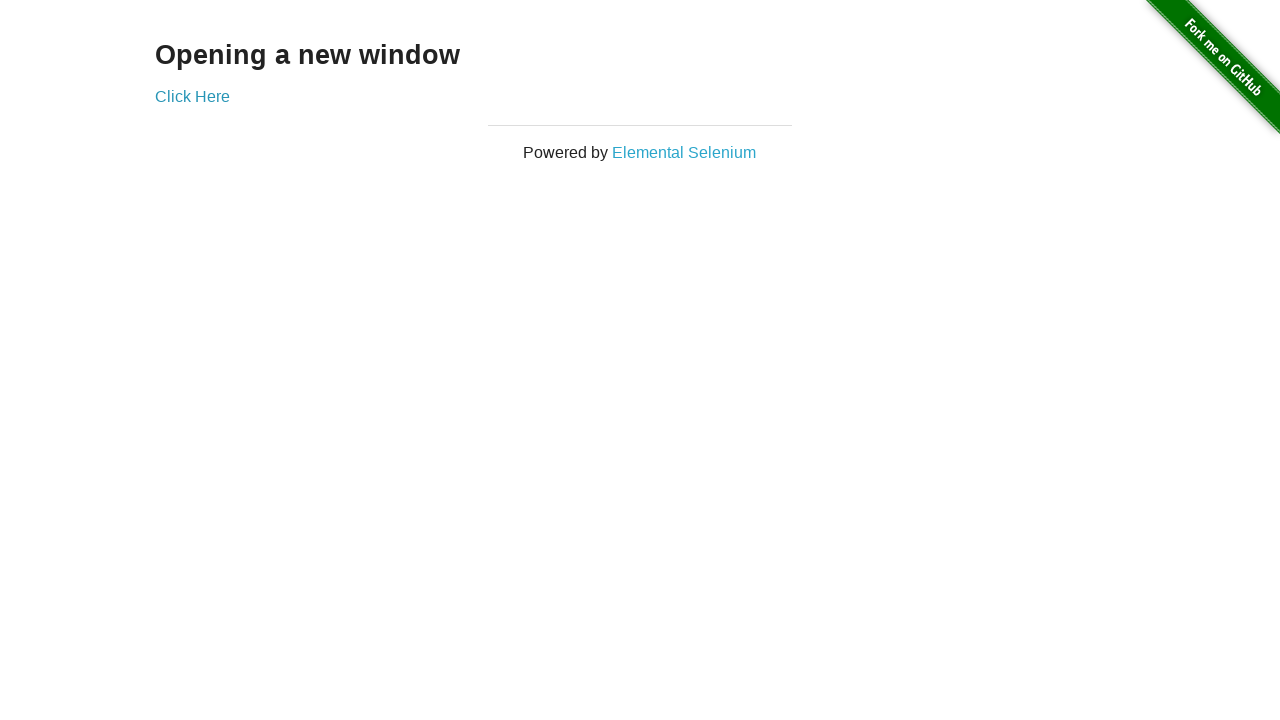

Captured new window reference
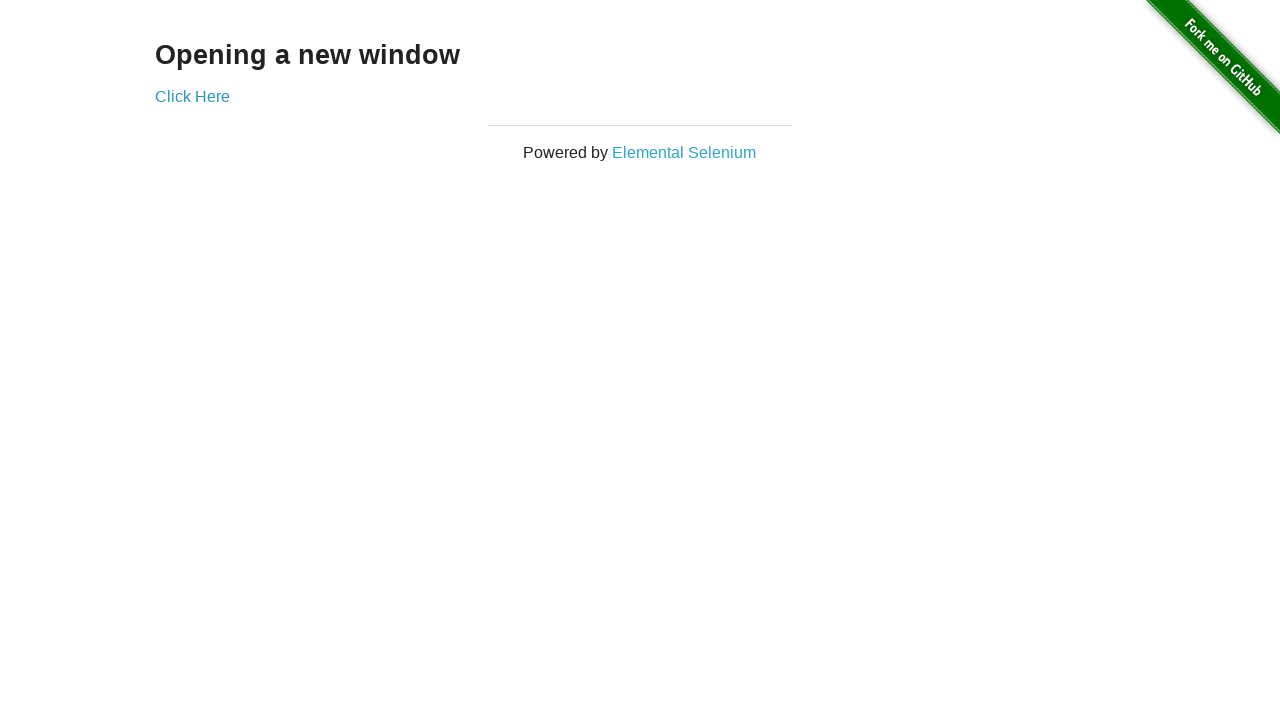

New window finished loading
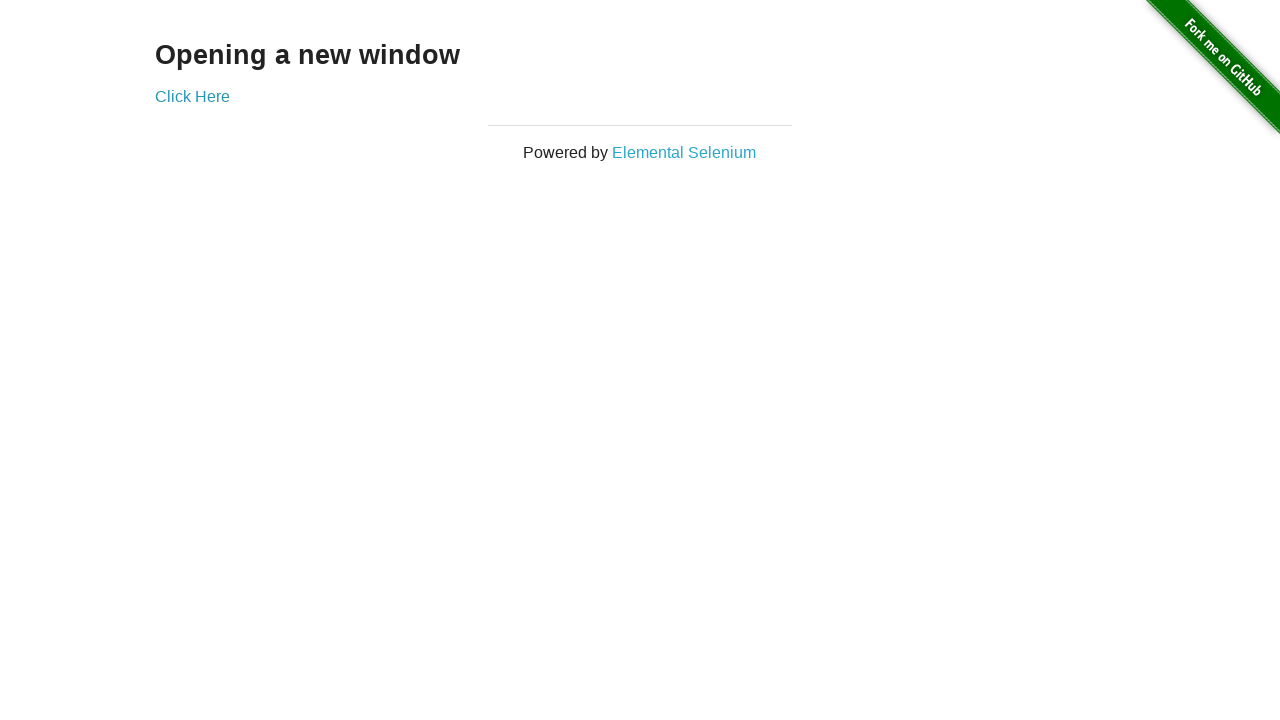

Verified new window title is 'New Window'
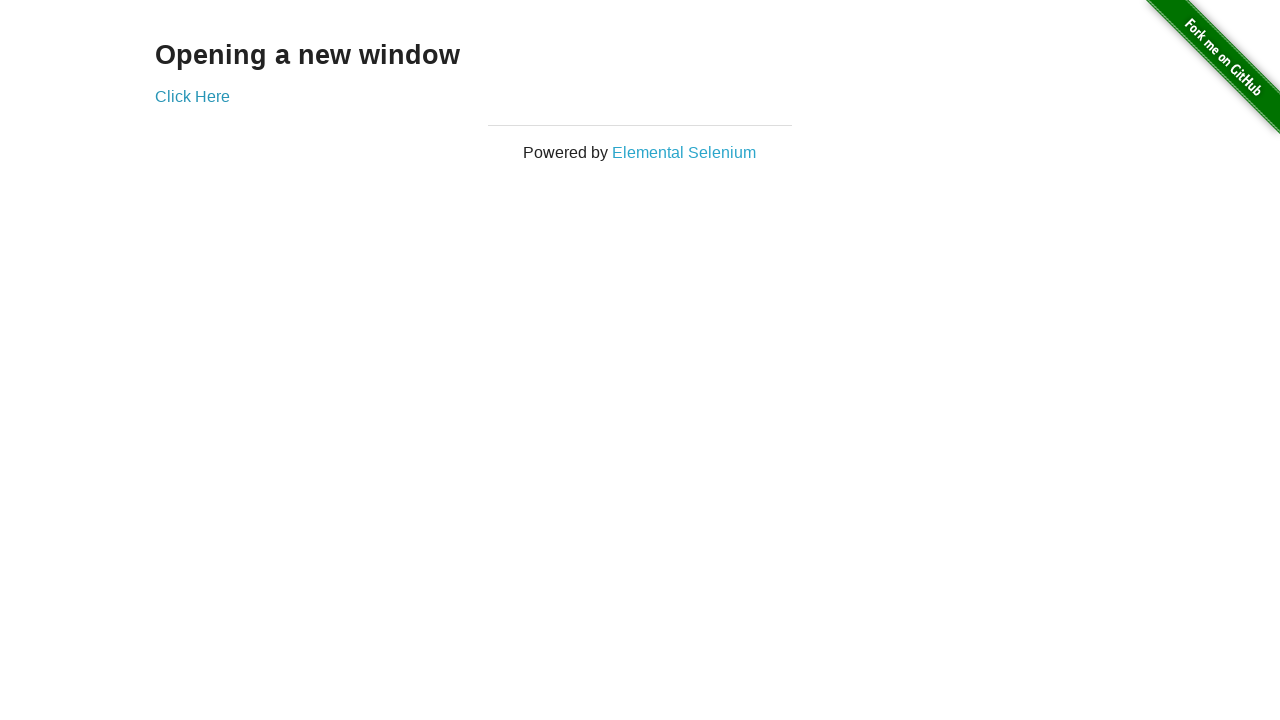

Verified new window heading text is 'New Window'
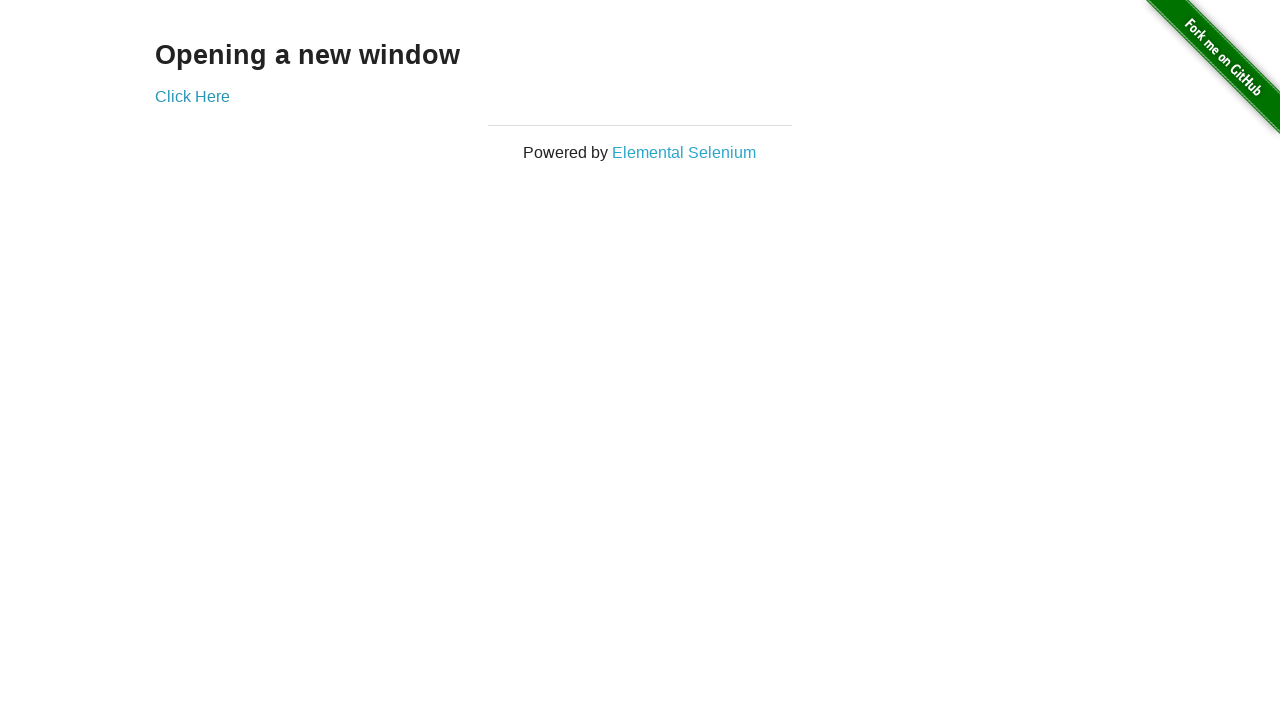

Switched back to original window
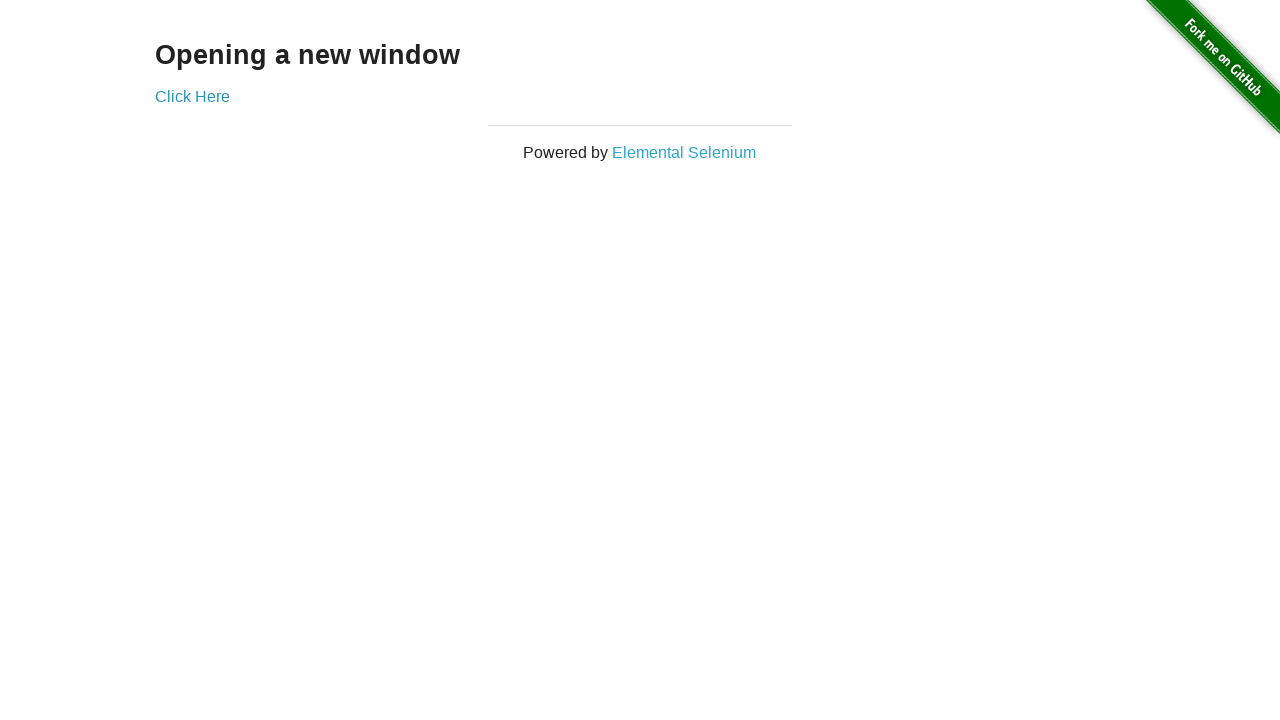

Verified original window title still contains 'The Internet'
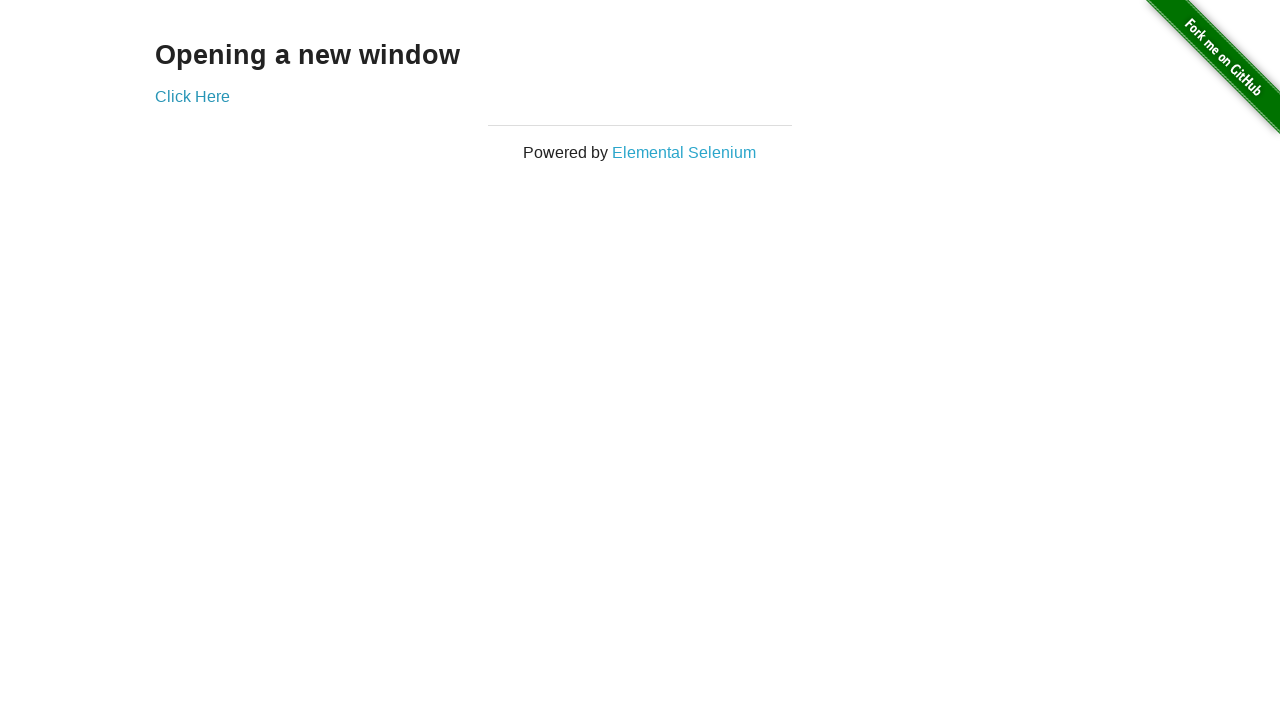

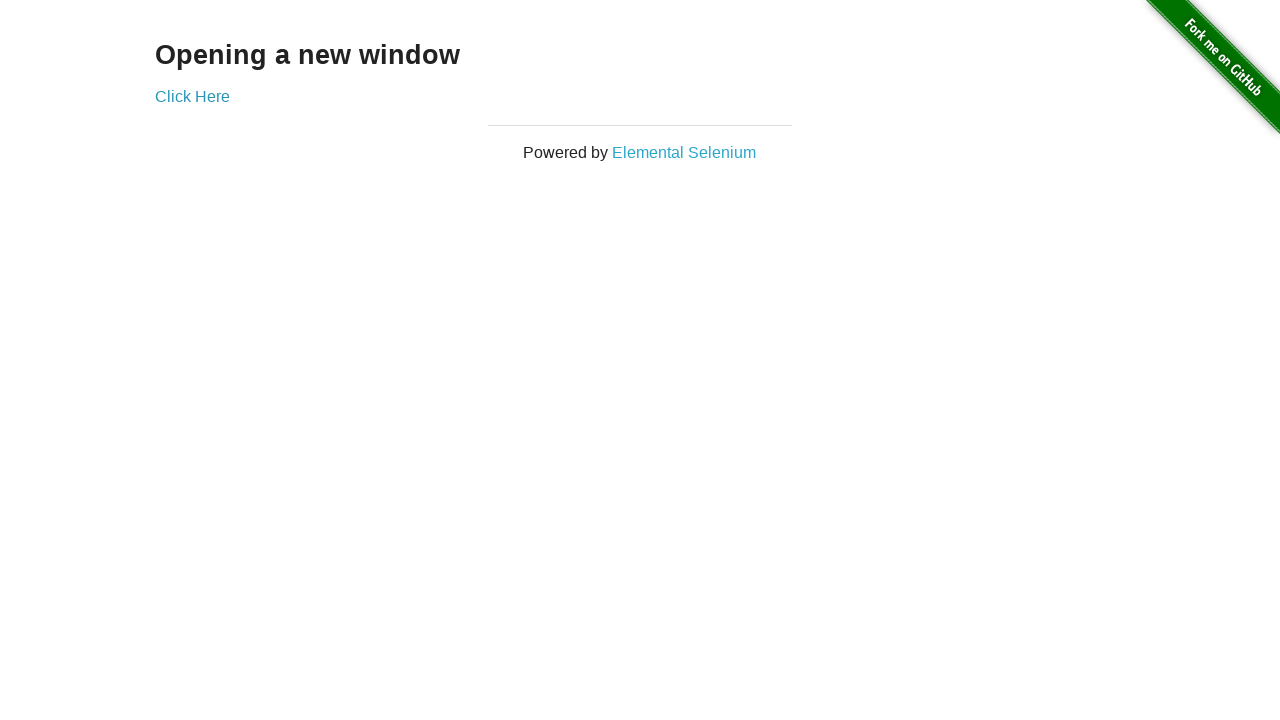